Tests search functionality by entering a search term that yields no results and verifying a confirmation message is displayed

Starting URL: https://www.sharelane.com/cgi-bin/main.py

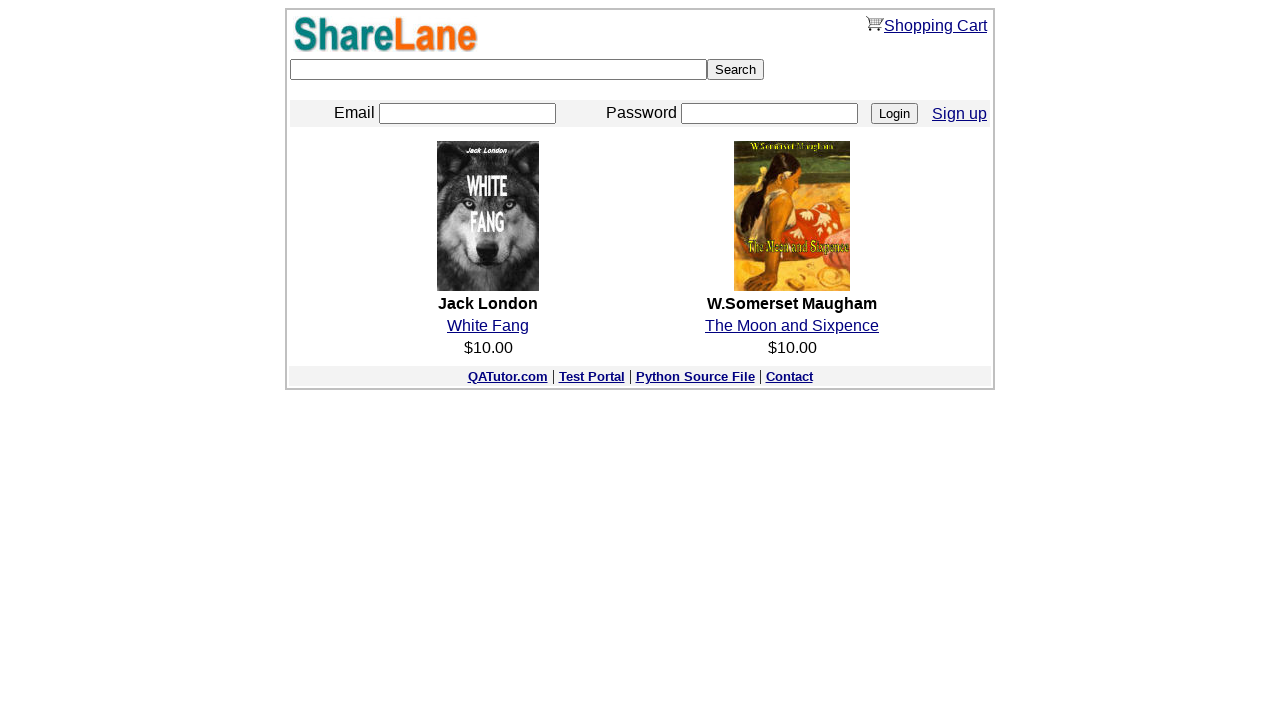

Entered 'test' search term in search field on //html/body/center/table/tbody/tr[2]/td/form/input[1]
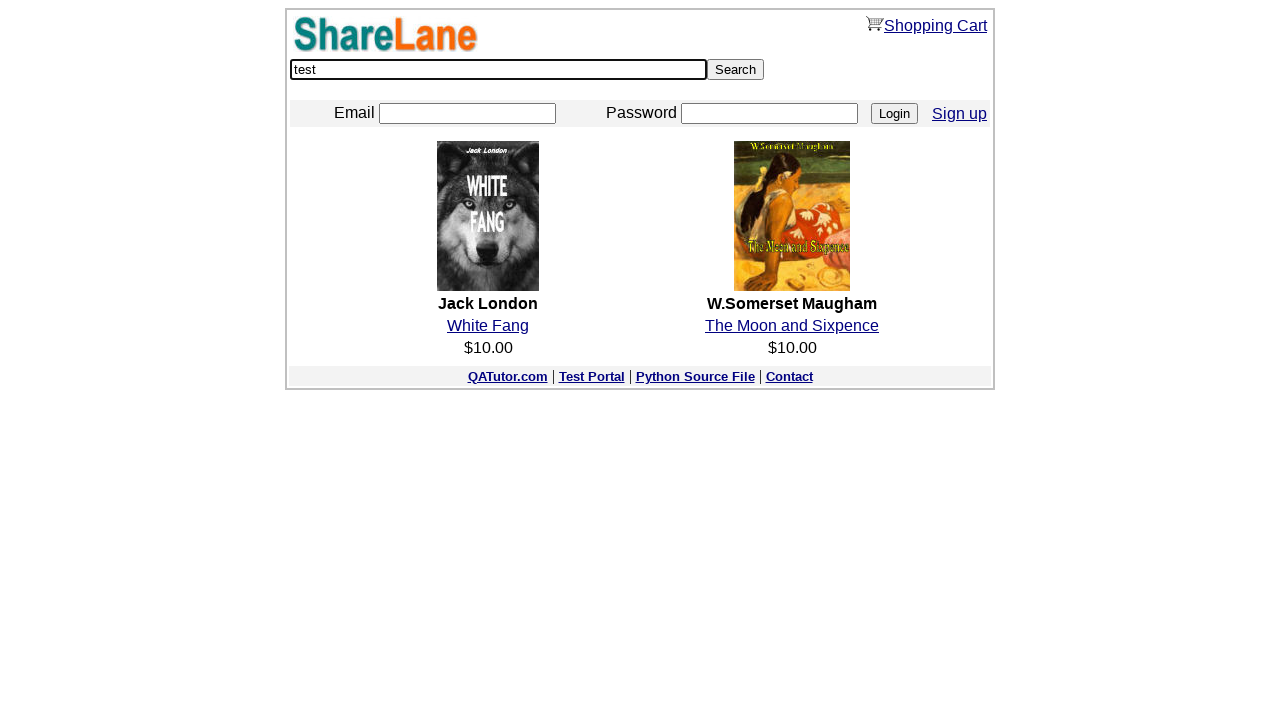

Clicked Search button to perform search at (736, 70) on xpath=//html/body/center/table/tbody/tr[2]/td/form/input[2]
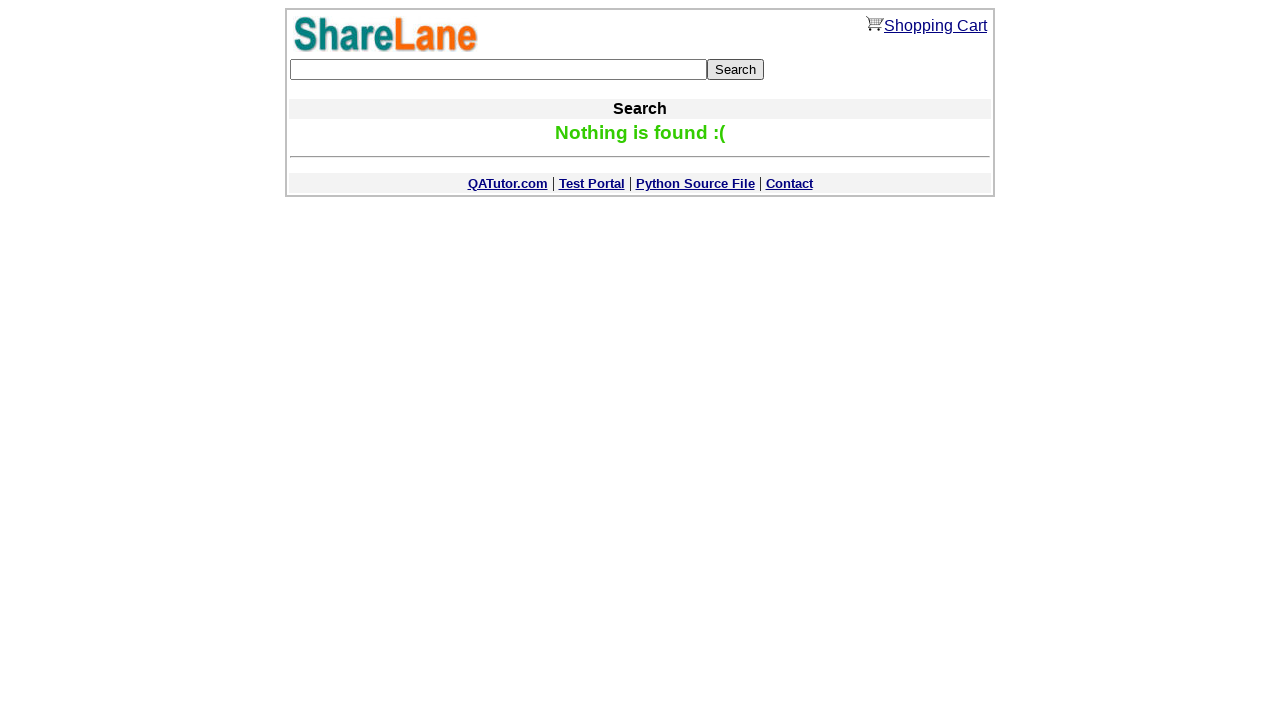

Confirmation message for no results is displayed
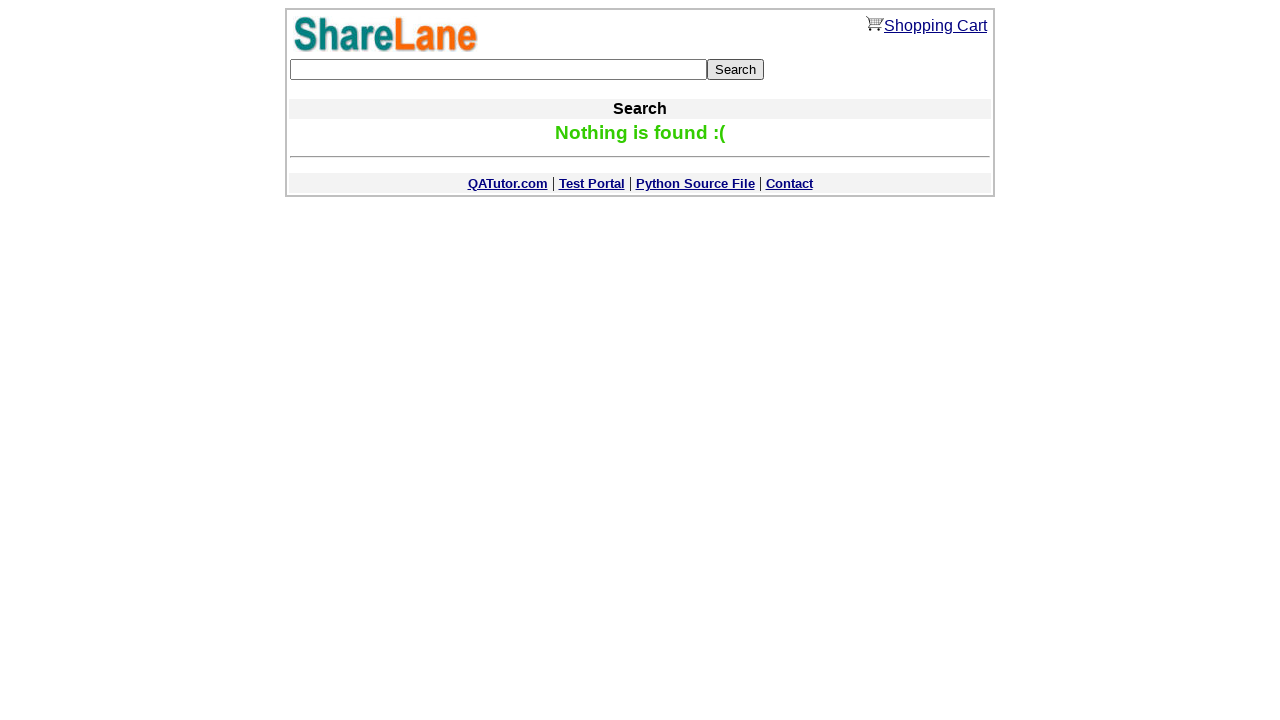

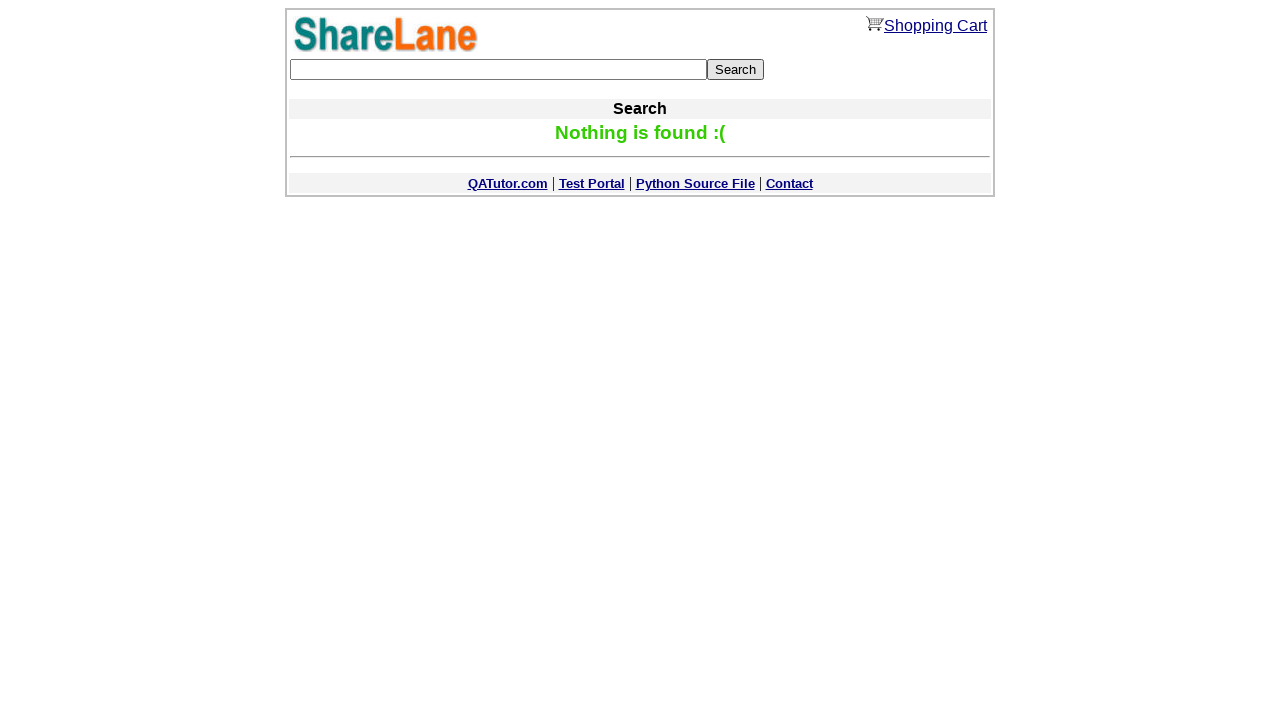